Navigates to an Angular demo application and clicks on the library button to test navigation functionality

Starting URL: https://rahulshettyacademy.com/angularAppdemo/

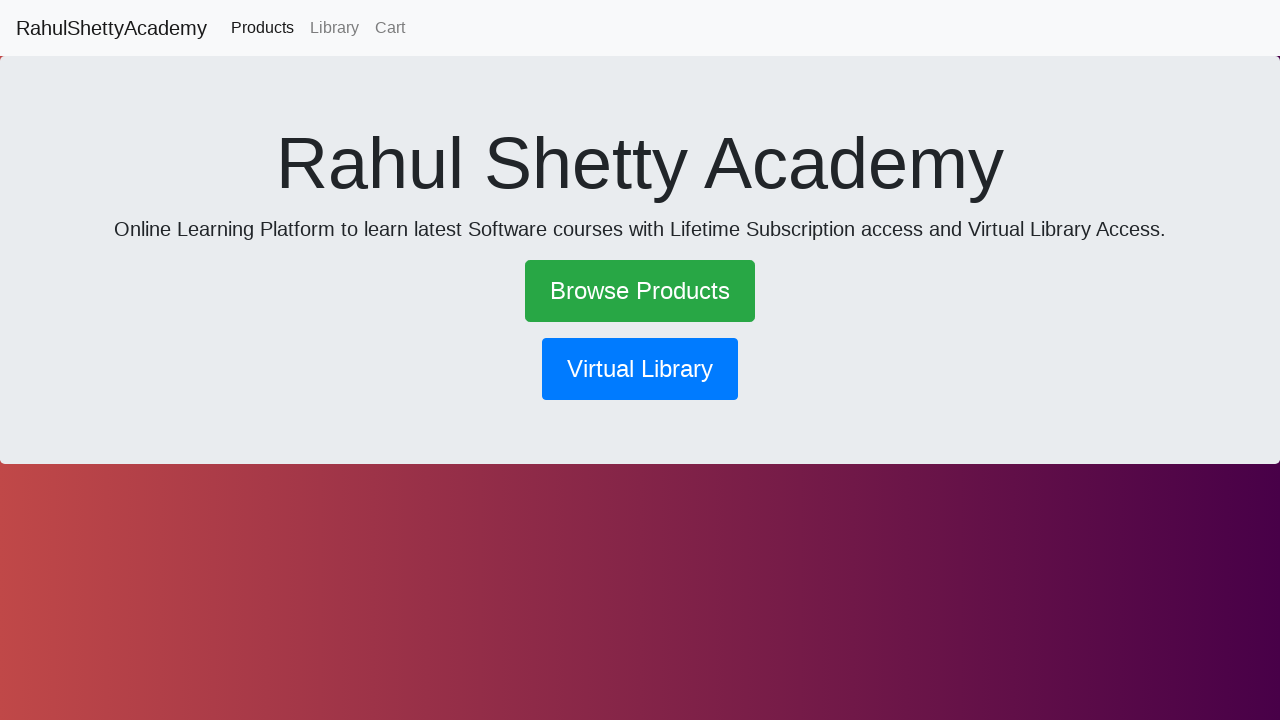

Clicked the library navigation button at (640, 369) on button[routerlink*='library']
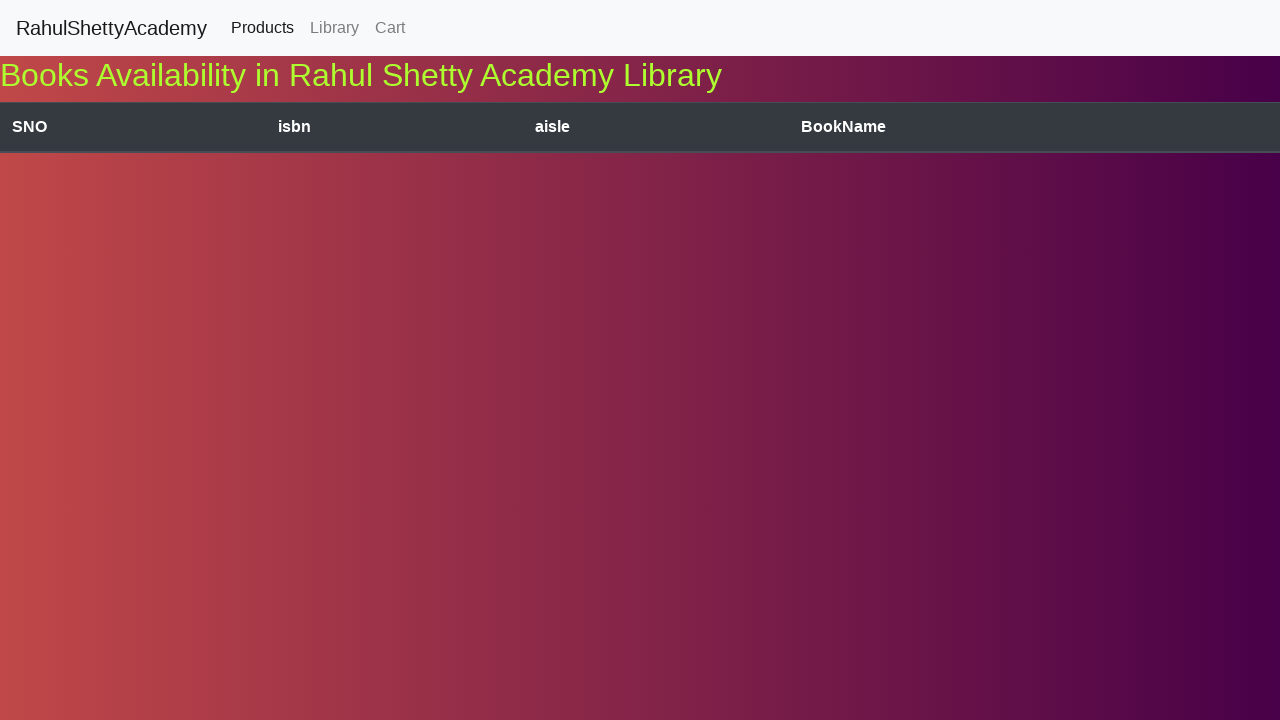

Waited for navigation to complete (3000ms)
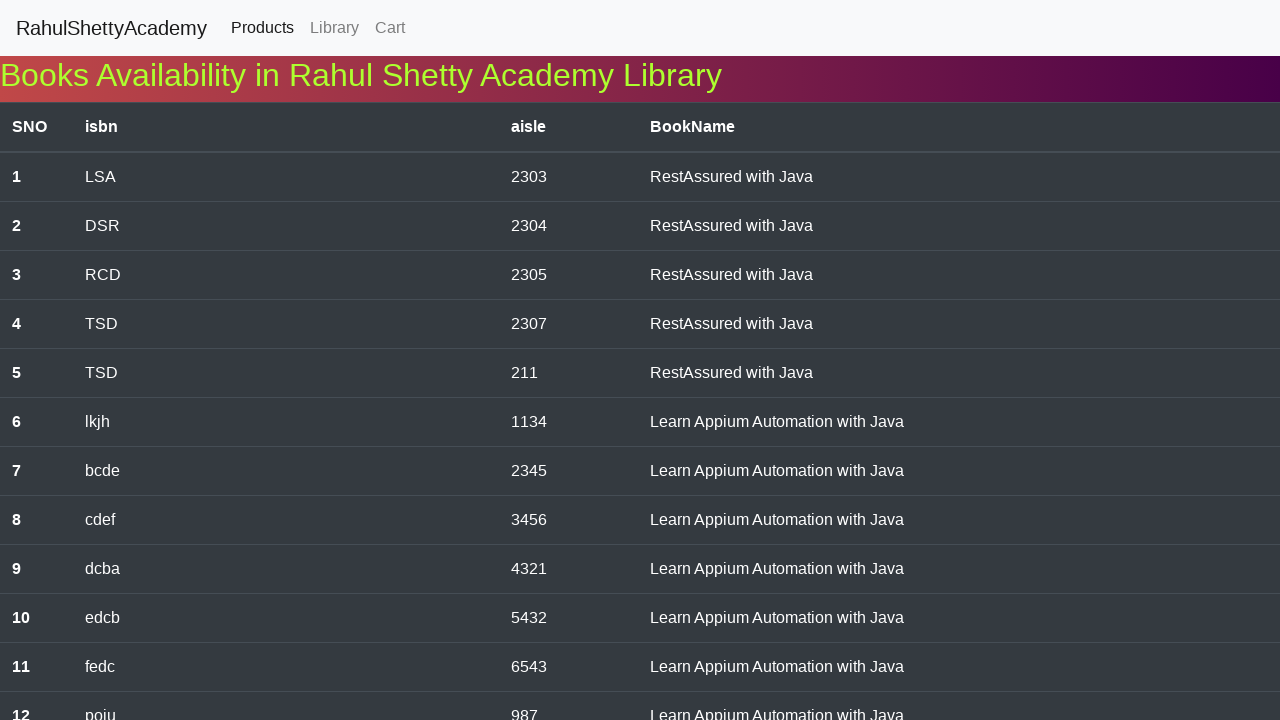

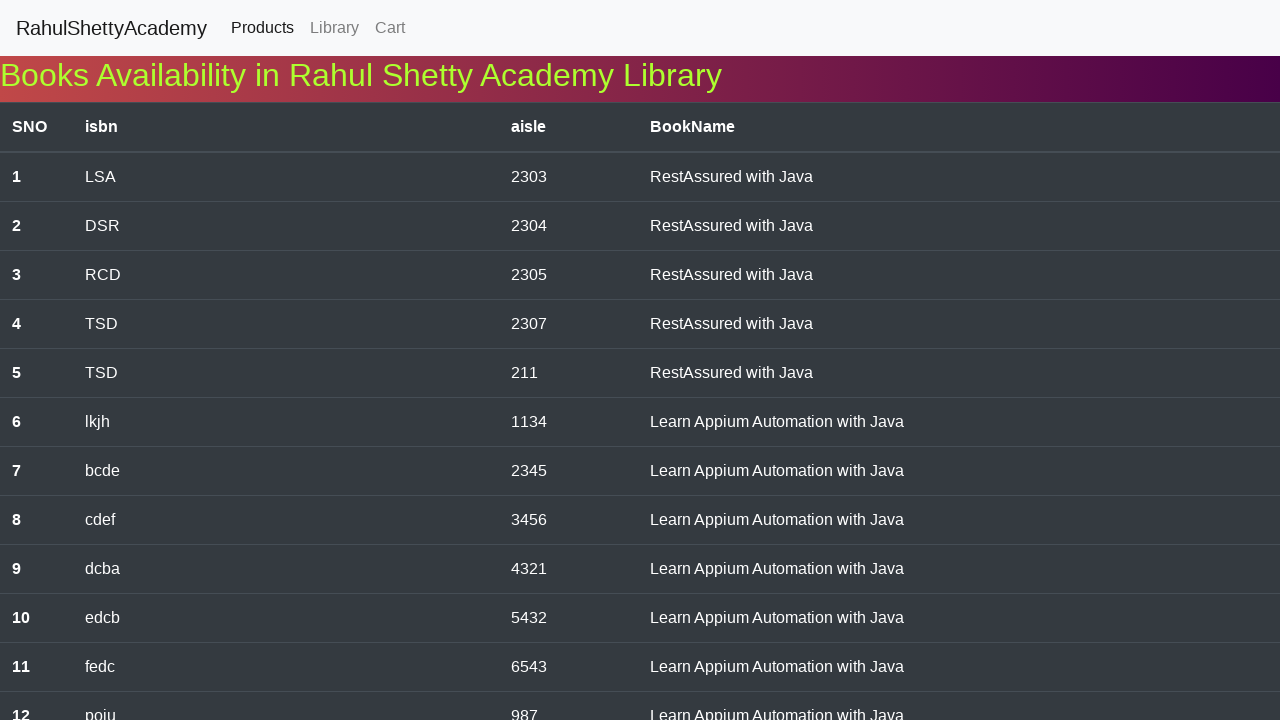